Tests drag and drop functionality by clicking and holding an element, moving it by specific offset coordinates, and releasing

Starting URL: https://jqueryui.com/droppable/

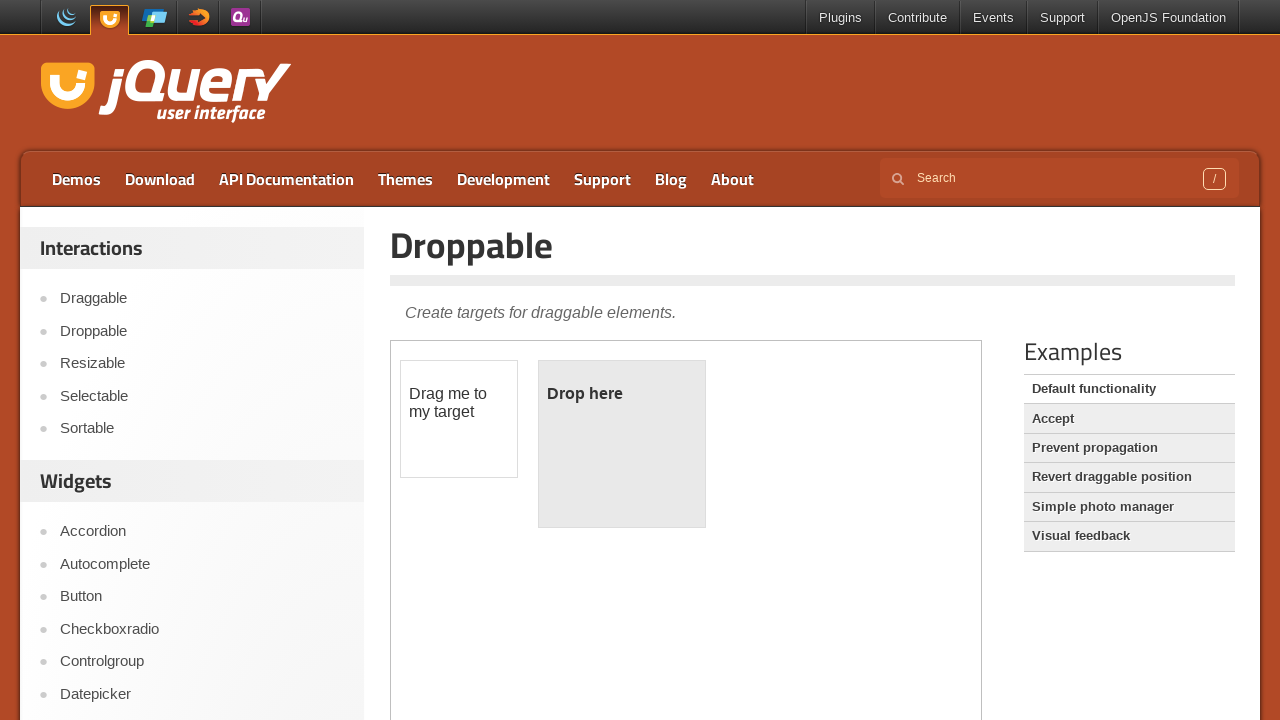

Located iframe containing drag and drop elements
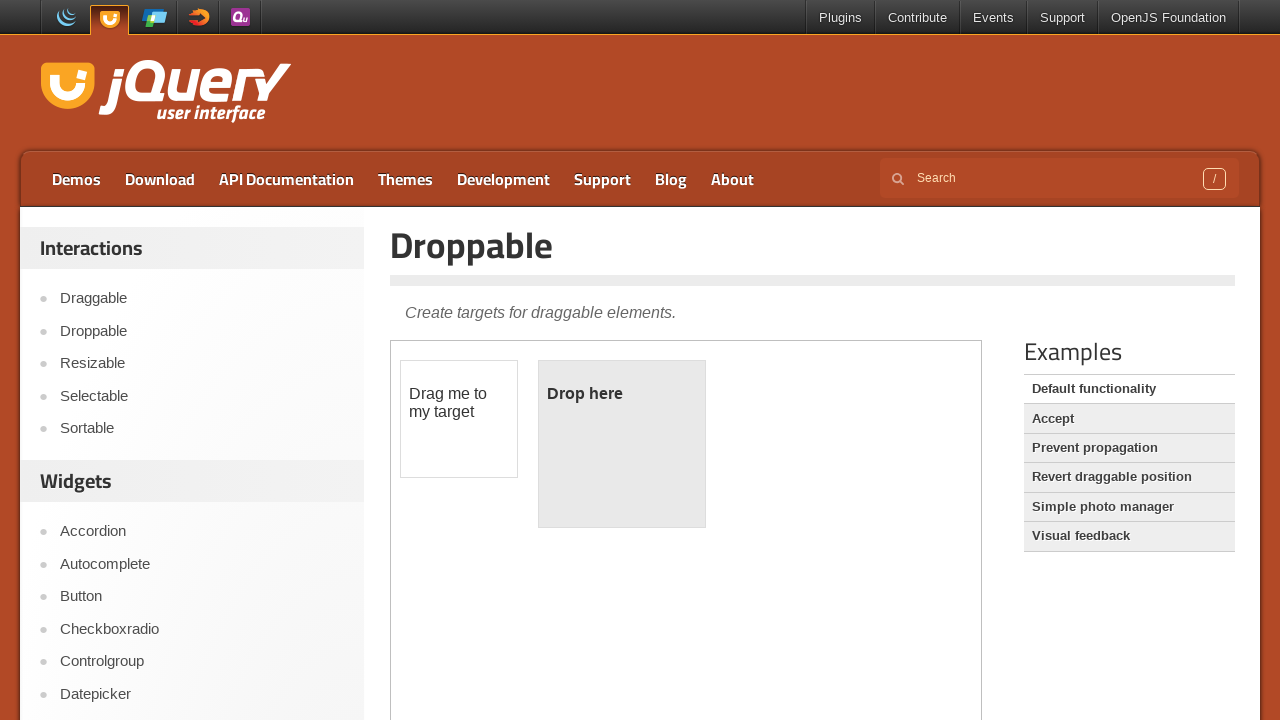

Located draggable element
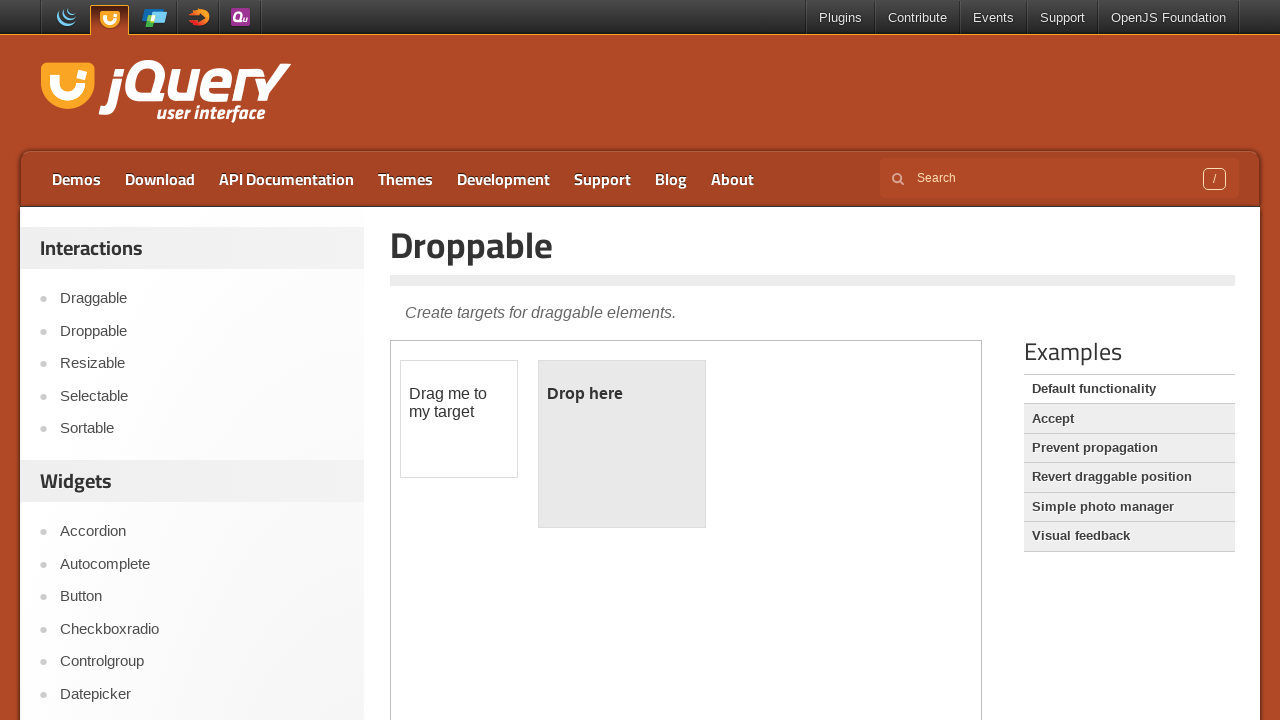

Retrieved bounding box of draggable element
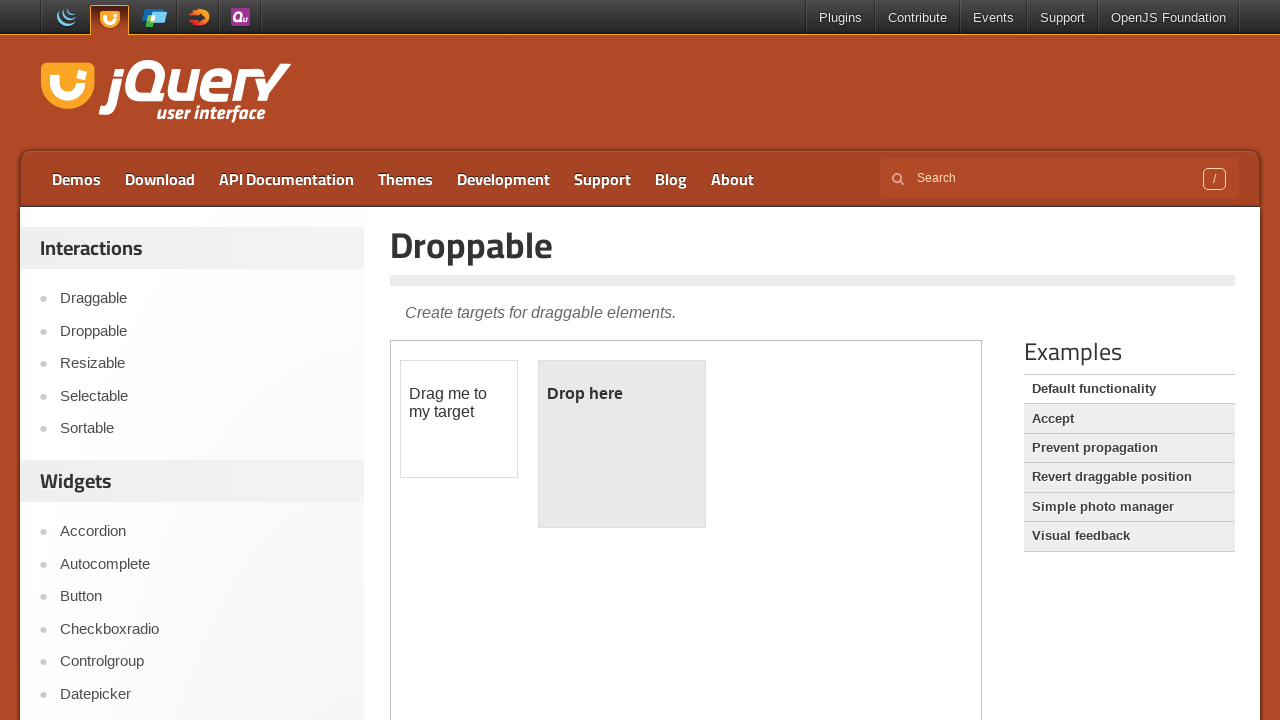

Calculated center coordinates of draggable element
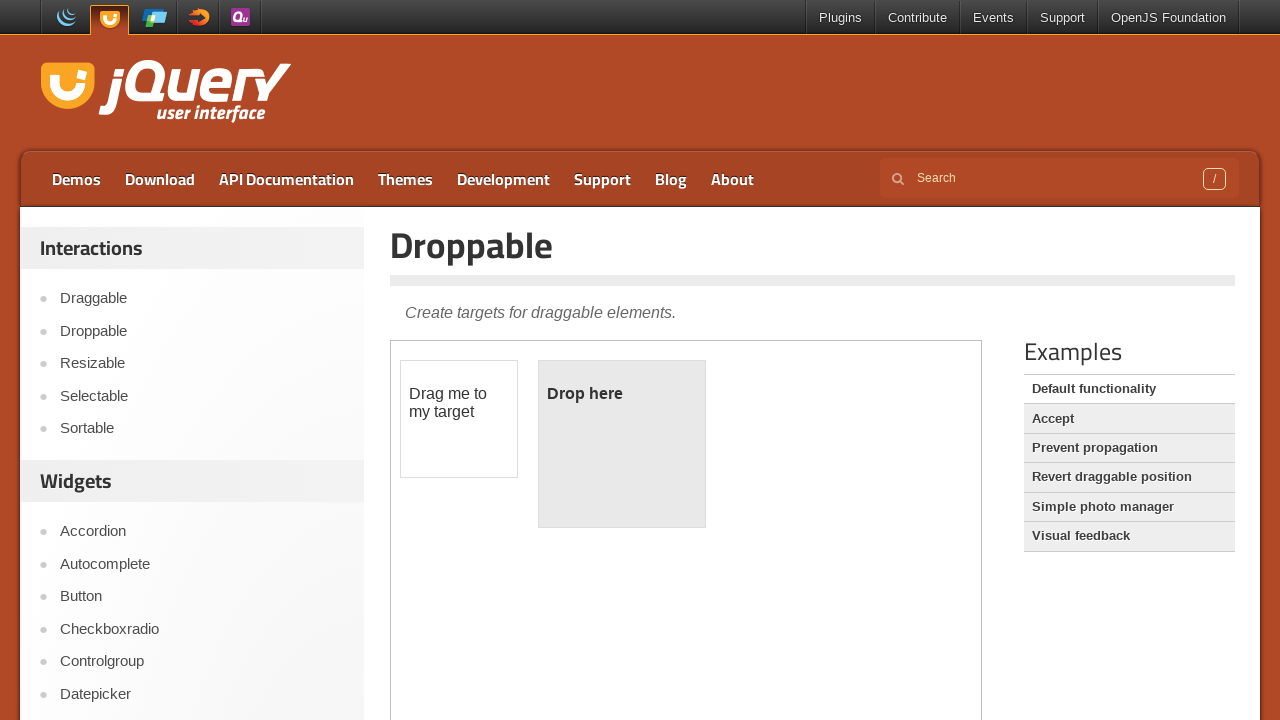

Moved mouse to center of draggable element at (459, 419)
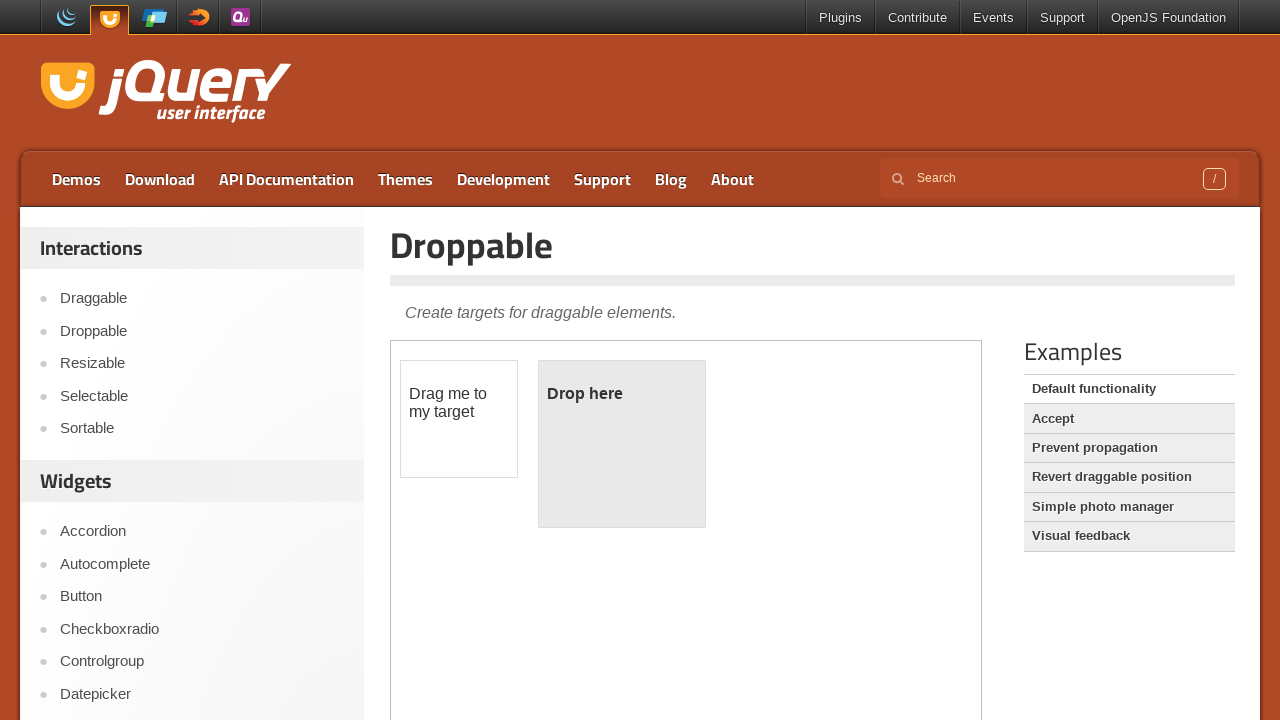

Pressed mouse button down to initiate drag at (459, 419)
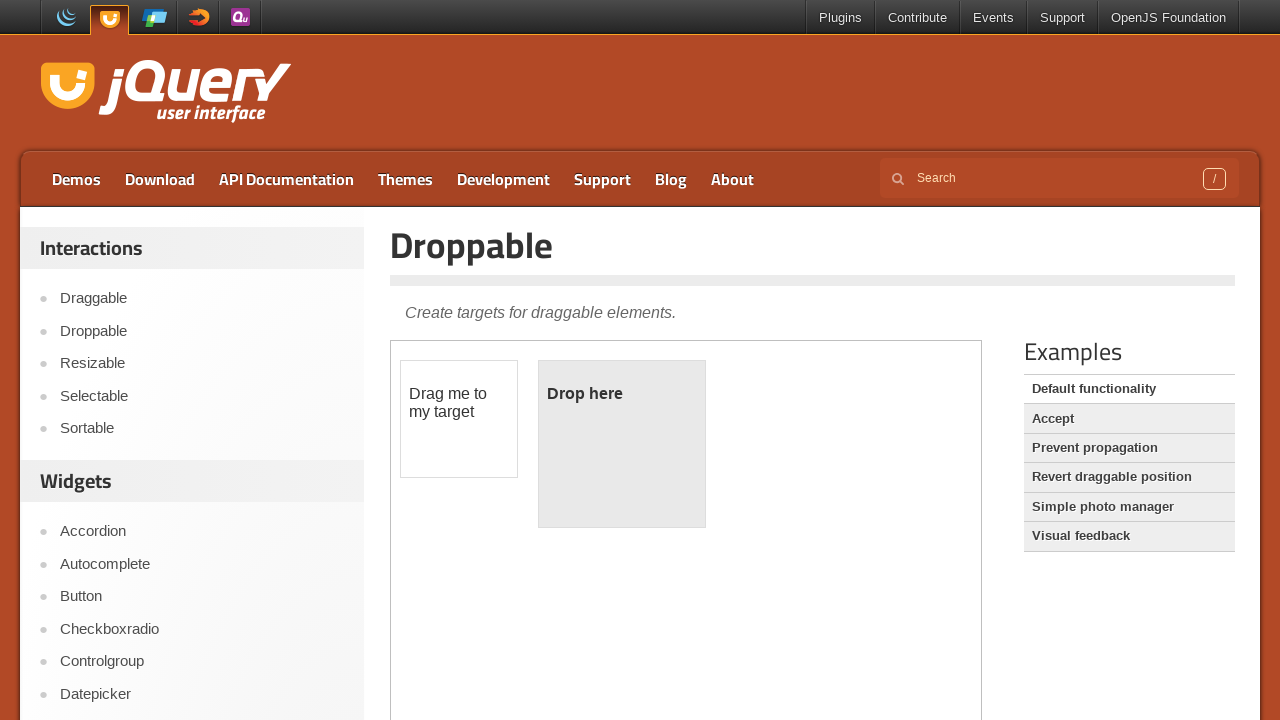

Moved mouse 160px right and 45px down while holding button at (619, 464)
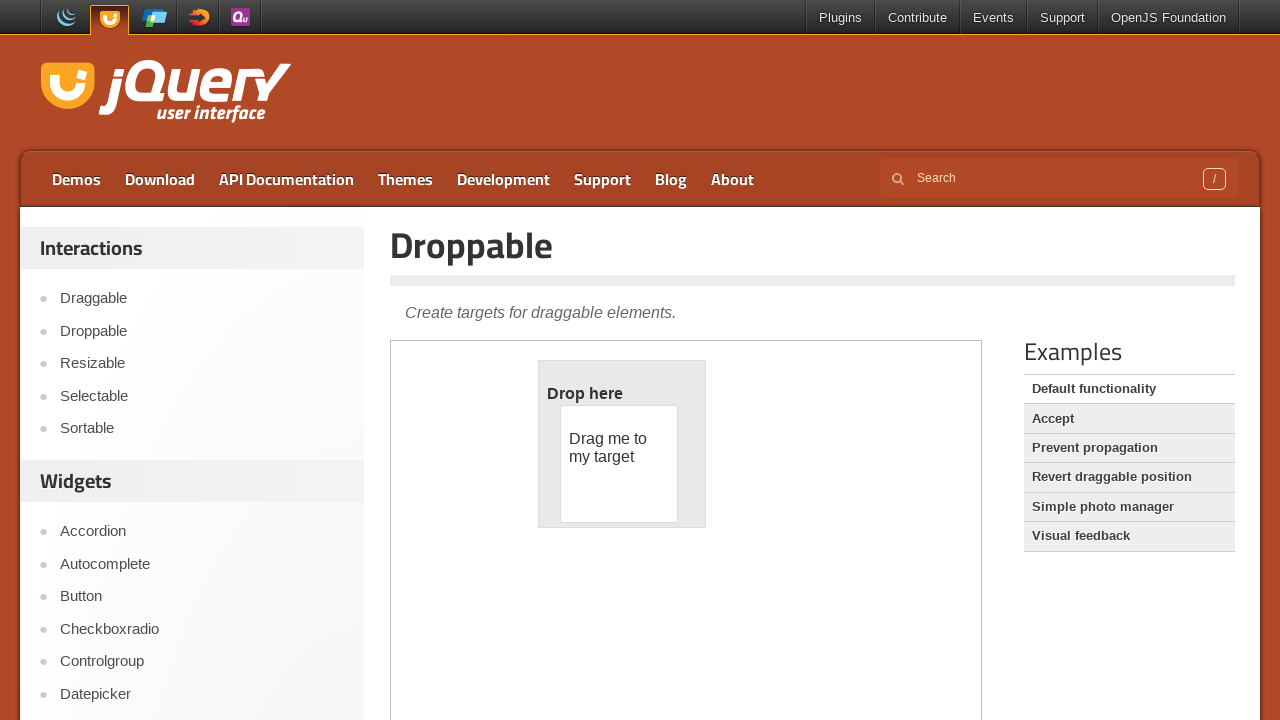

Released mouse button to complete drag and drop at (619, 464)
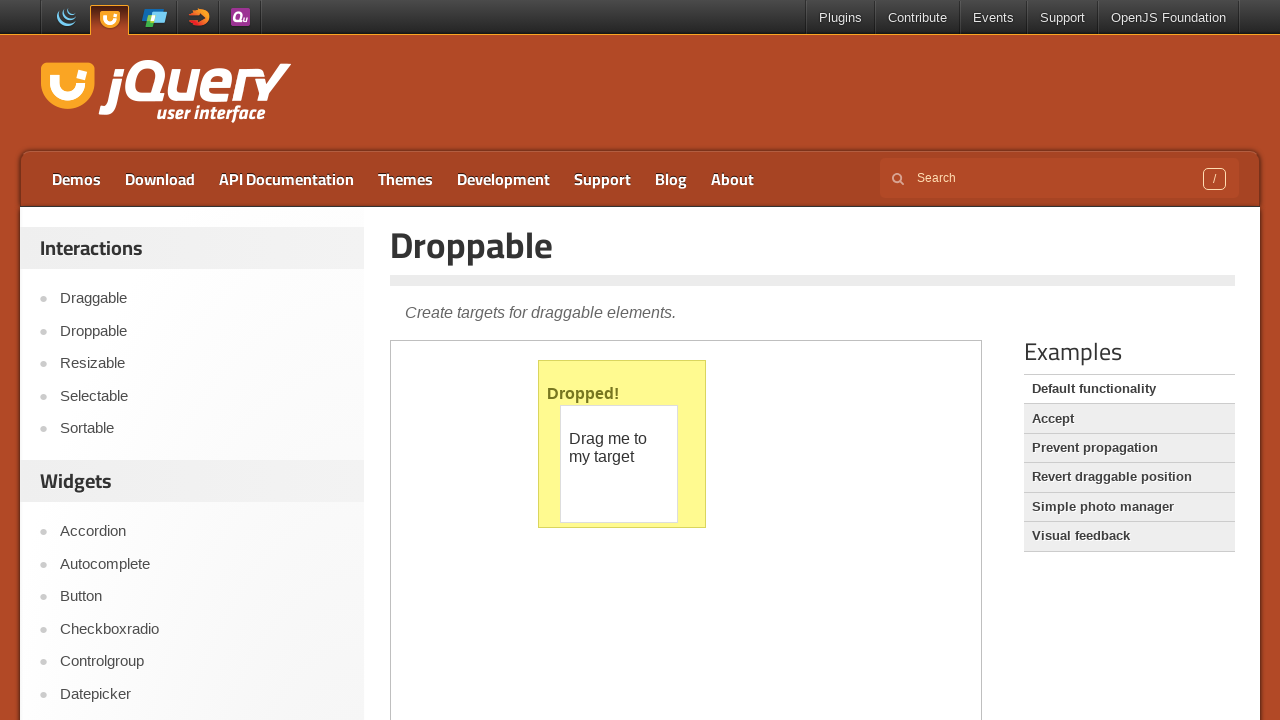

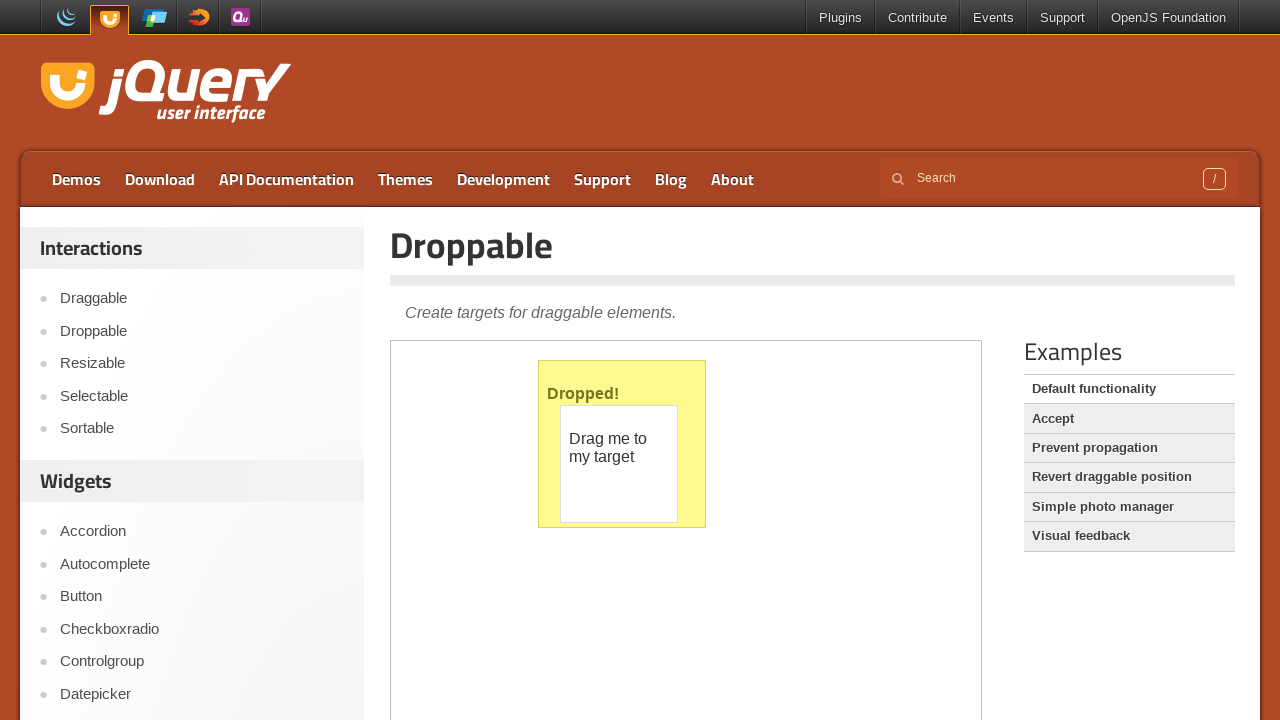